Tests dropdown selection functionality by selecting an option by index from a dropdown menu

Starting URL: https://omayo.blogspot.com/

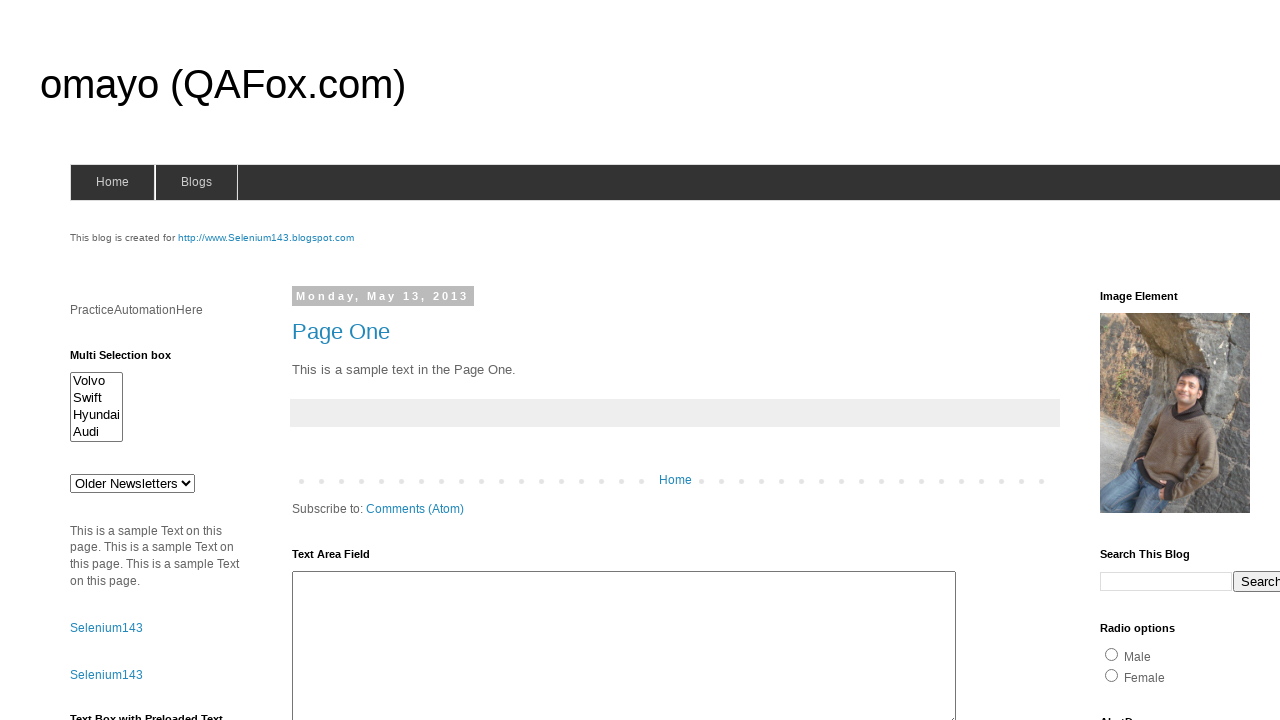

Navigated to https://omayo.blogspot.com/
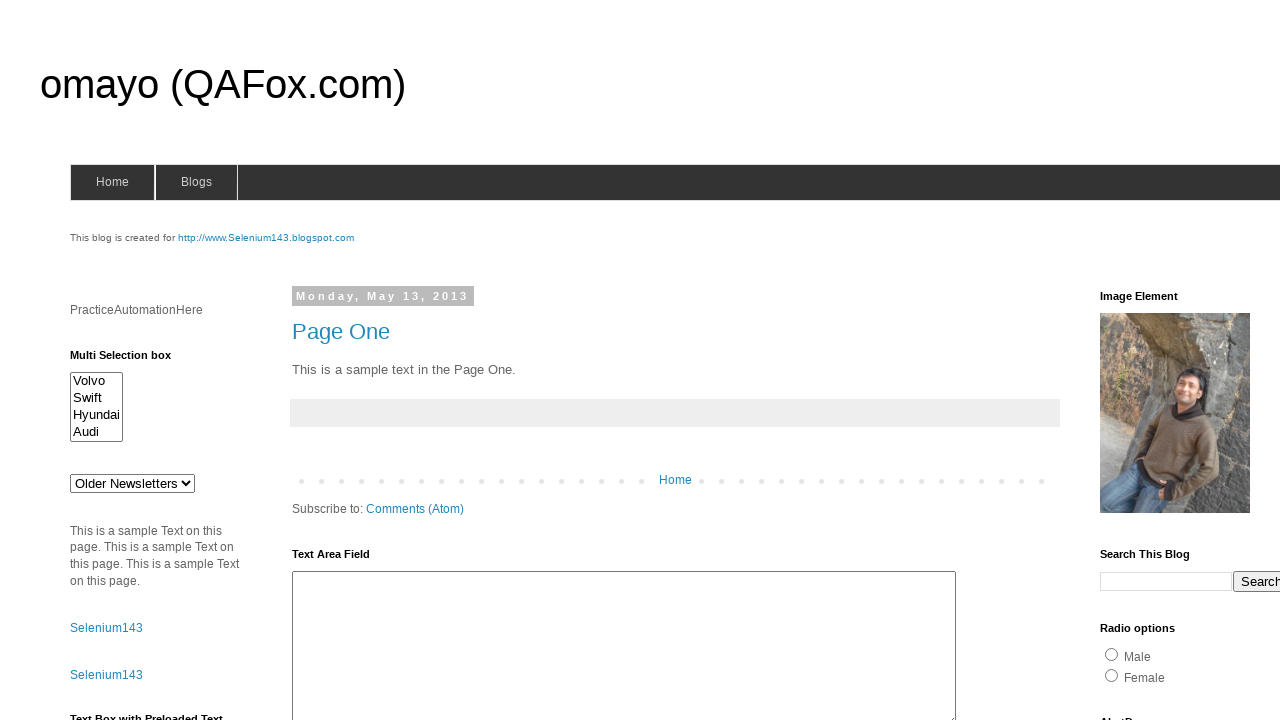

Located dropdown element with class 'combobox'
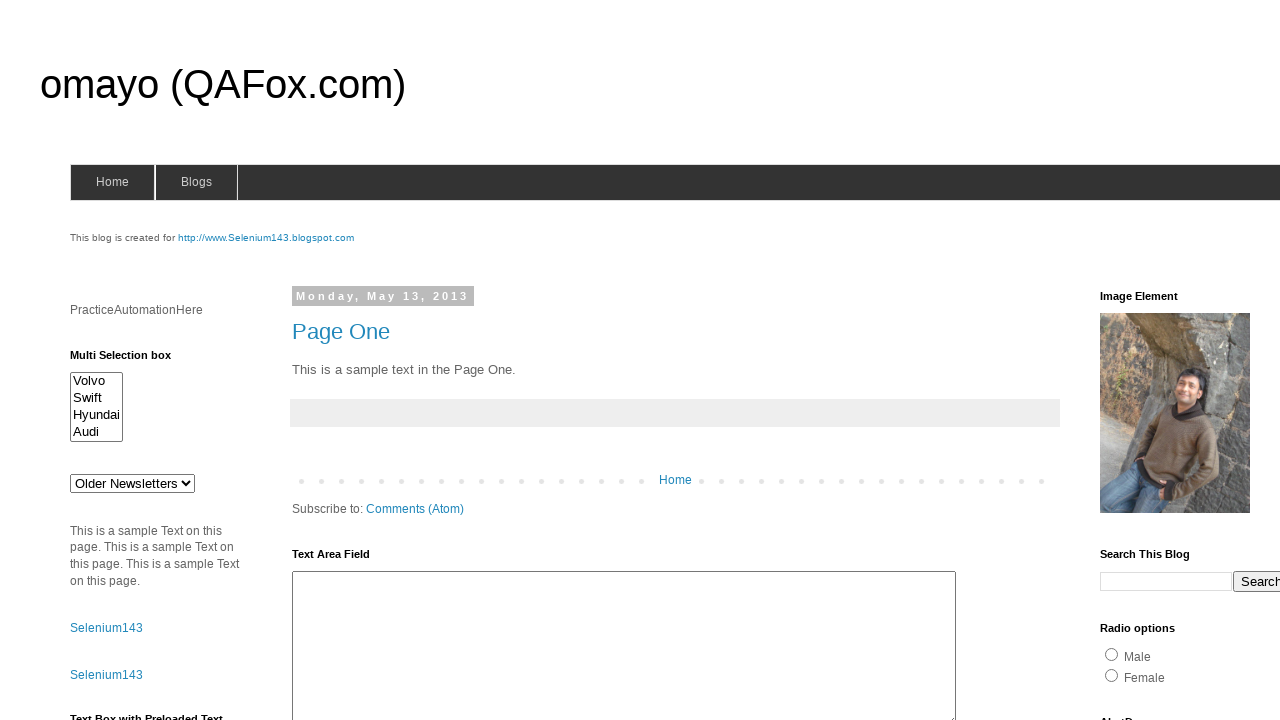

Selected option at index 2 from dropdown menu on .combobox
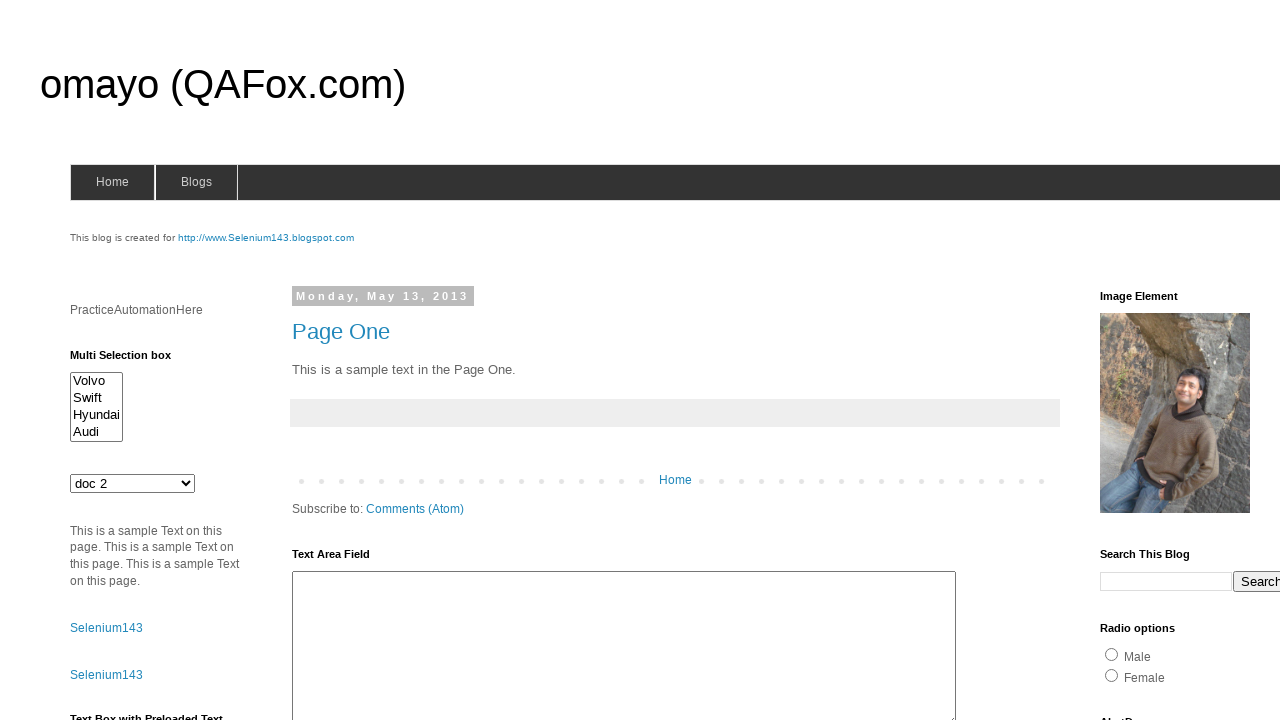

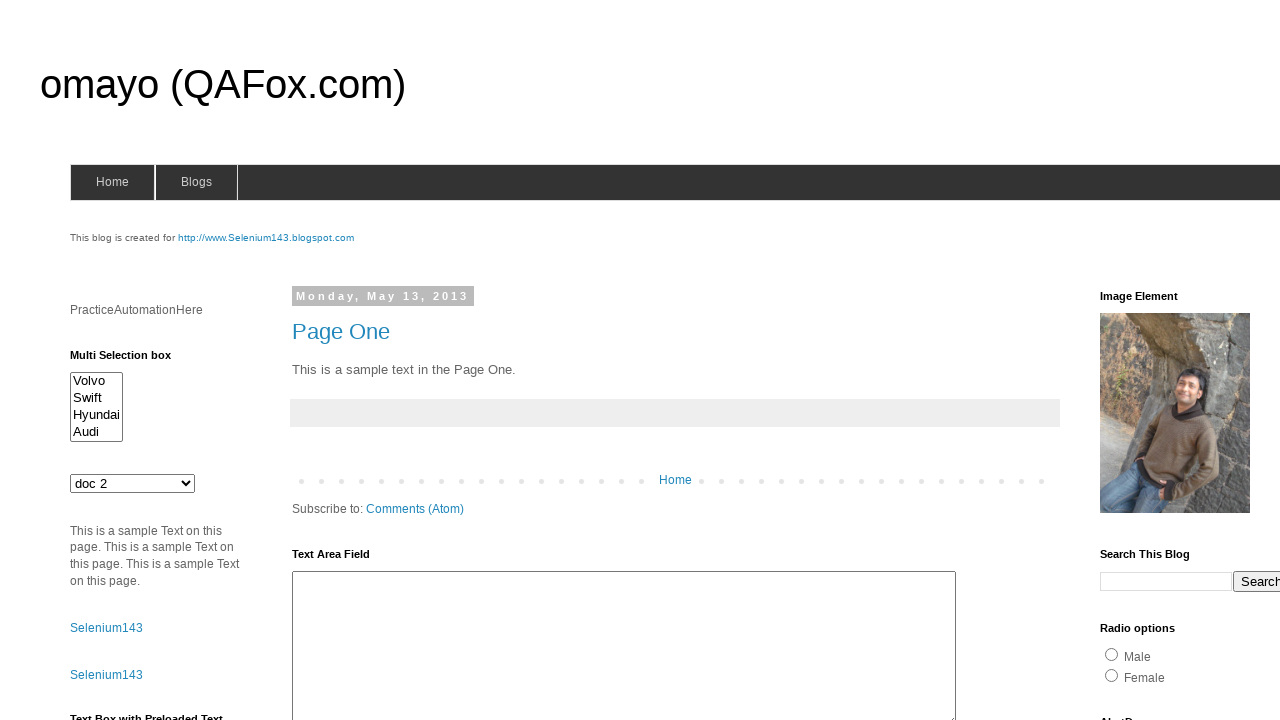